Tests a timed text display functionality by clicking a button and verifying that text appears after a delay

Starting URL: http://seleniumpractise.blogspot.com/2016/08/how-to-use-explicit-wait-in-selenium.html

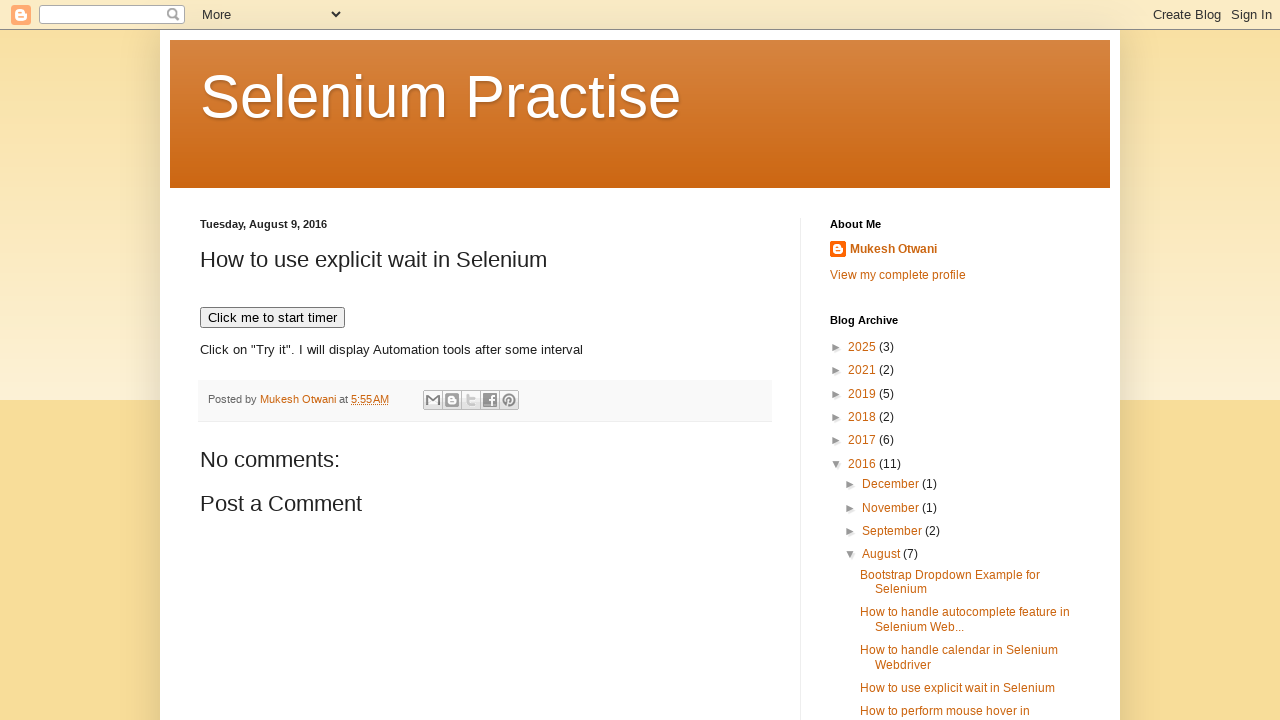

Clicked button to trigger timed text display at (272, 318) on xpath=//*[@onclick='timedText()']
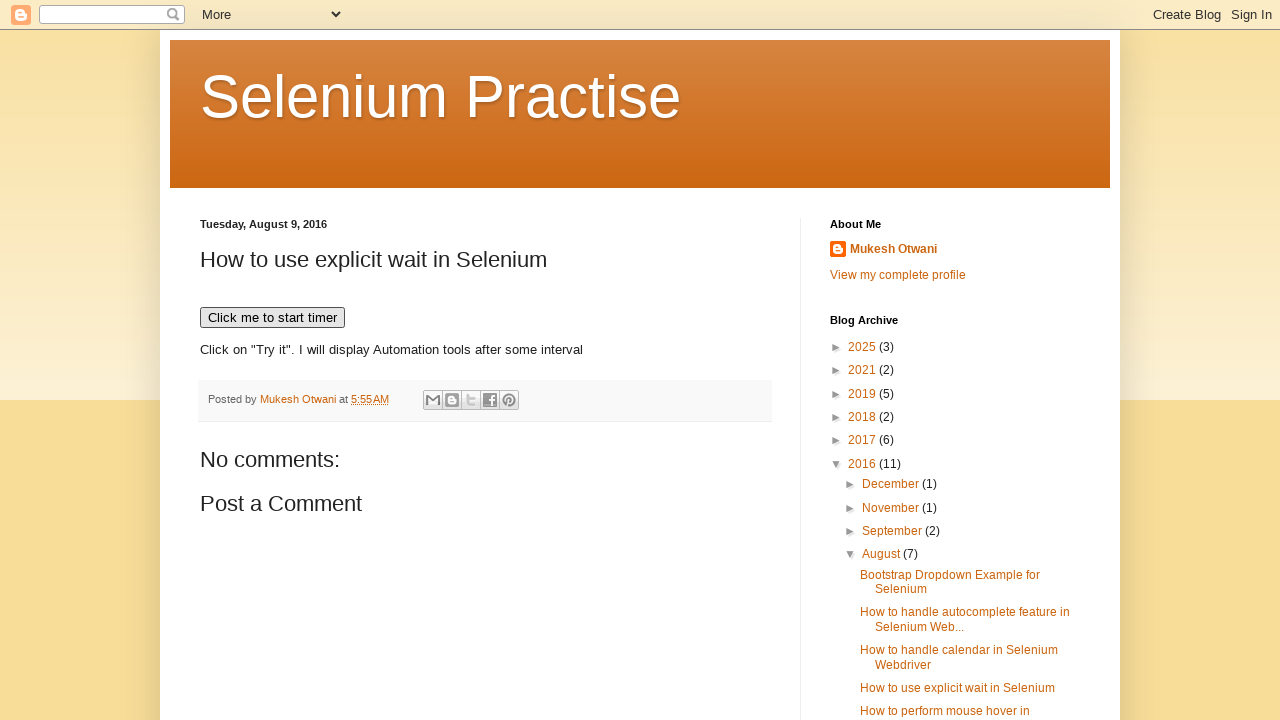

WebDriver text appeared after delay
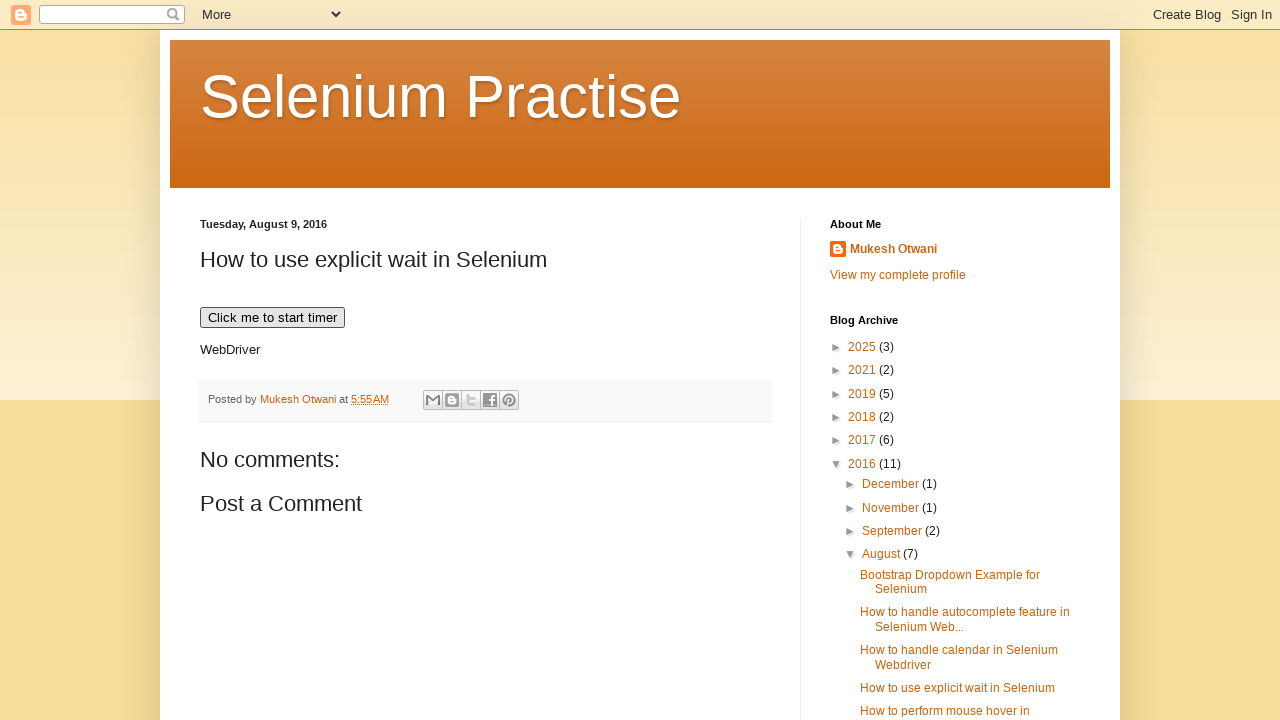

Located WebDriver text element
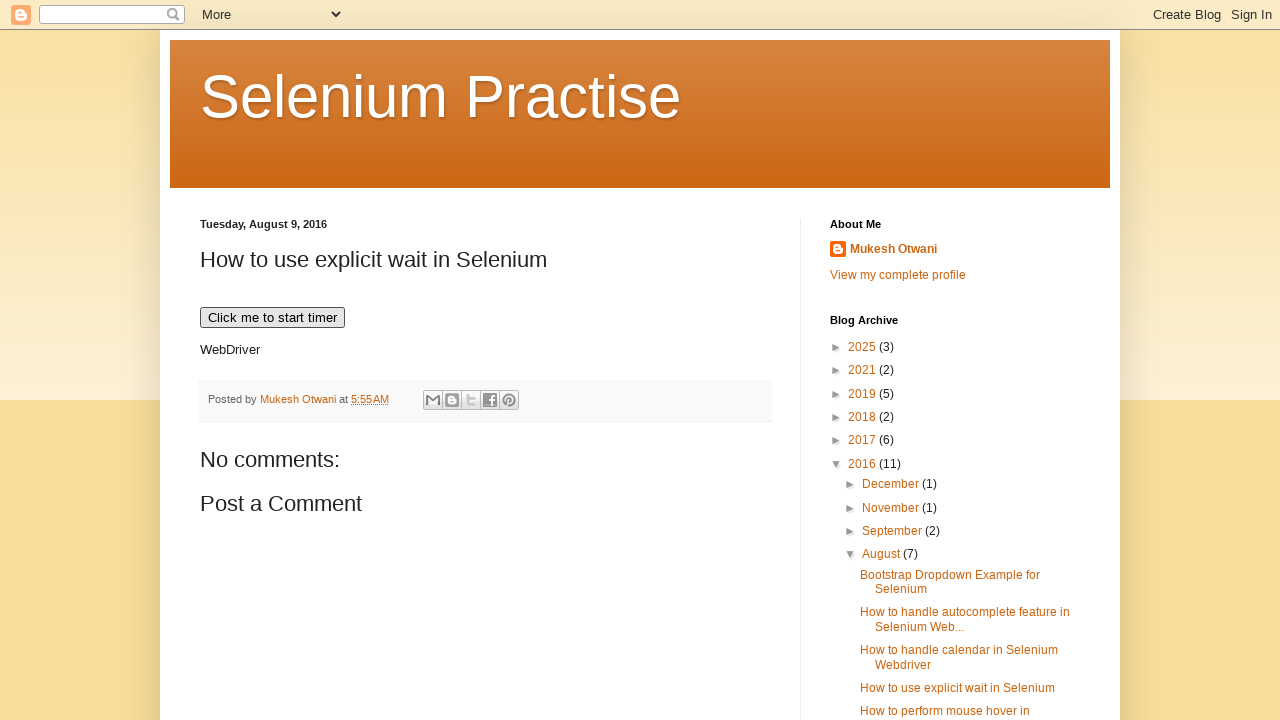

Retrieved and printed WebDriver text content
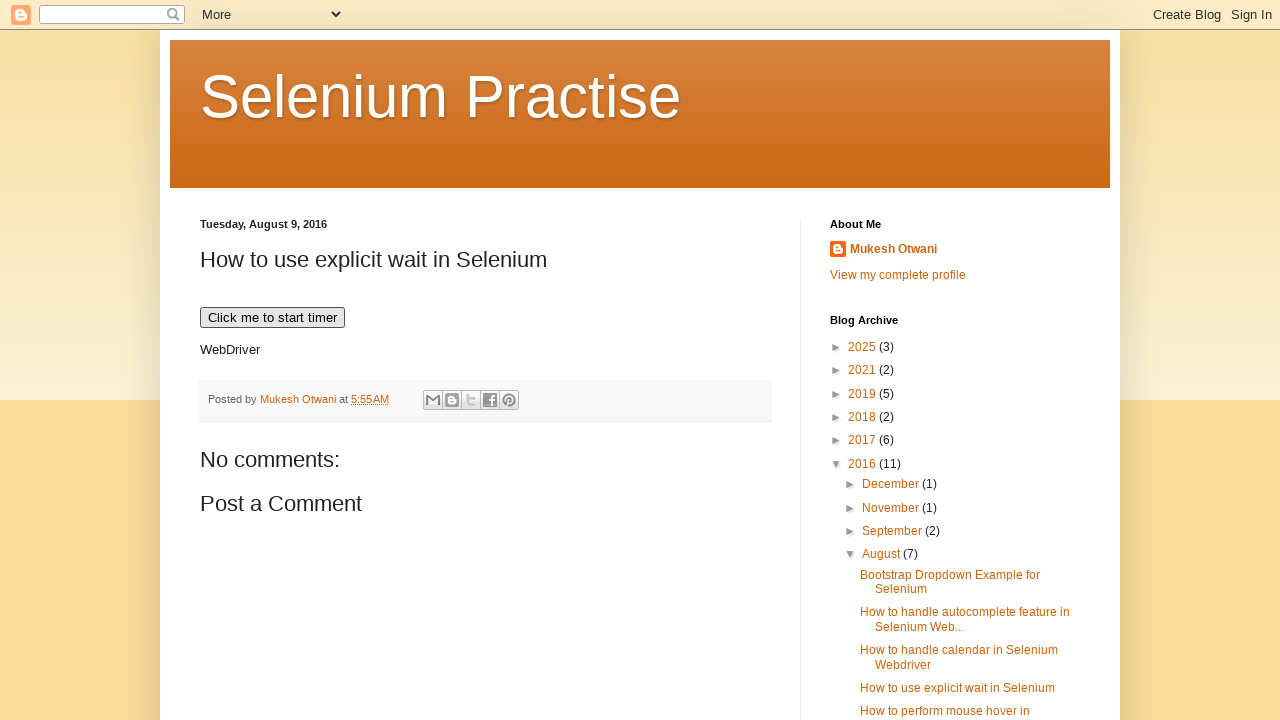

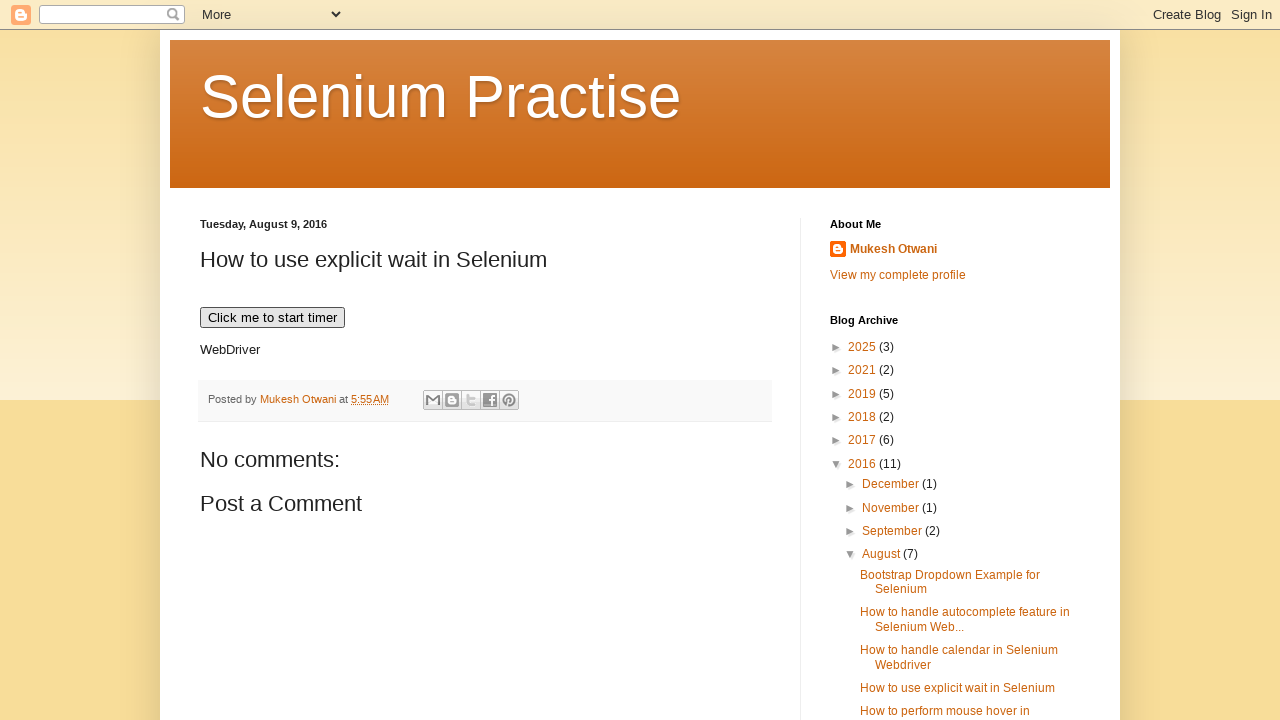